Checks if quantity selector is present on the product page

Starting URL: https://www.thesouledstore.com/explore/t-shirts

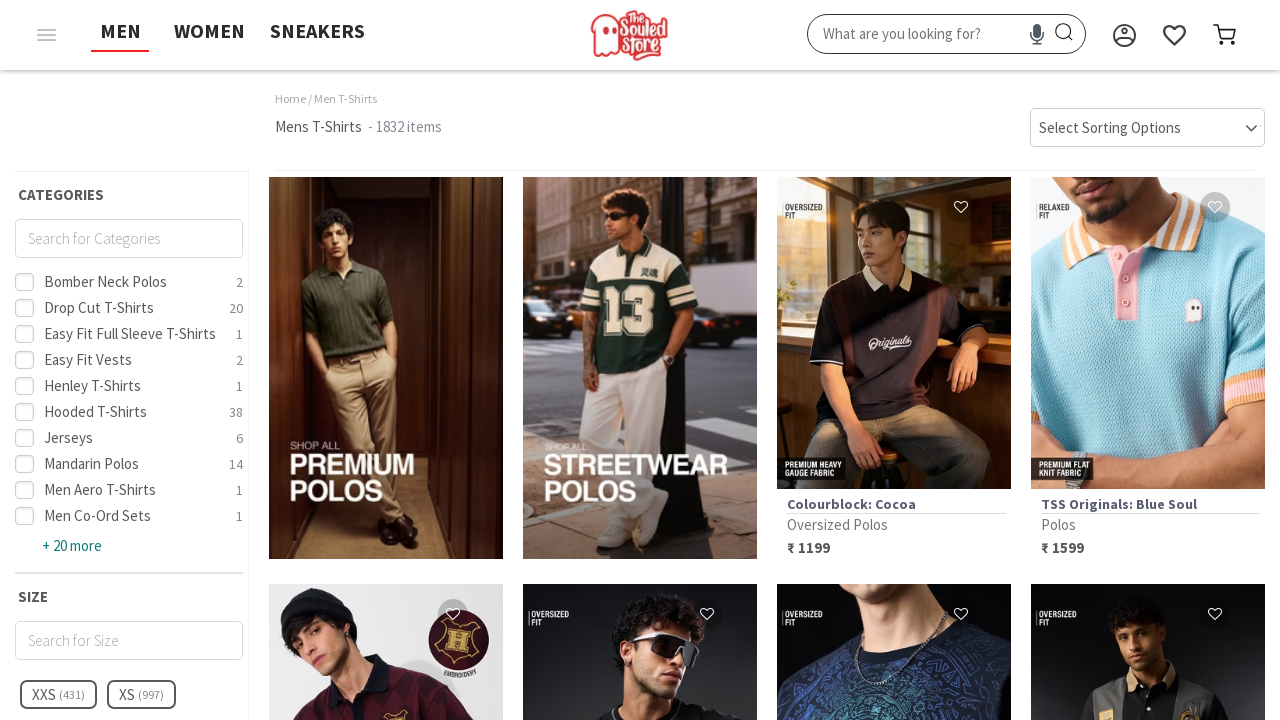

Clicked on a product link from the t-shirts explore page at (386, 368) on [id^='productlist-'] a
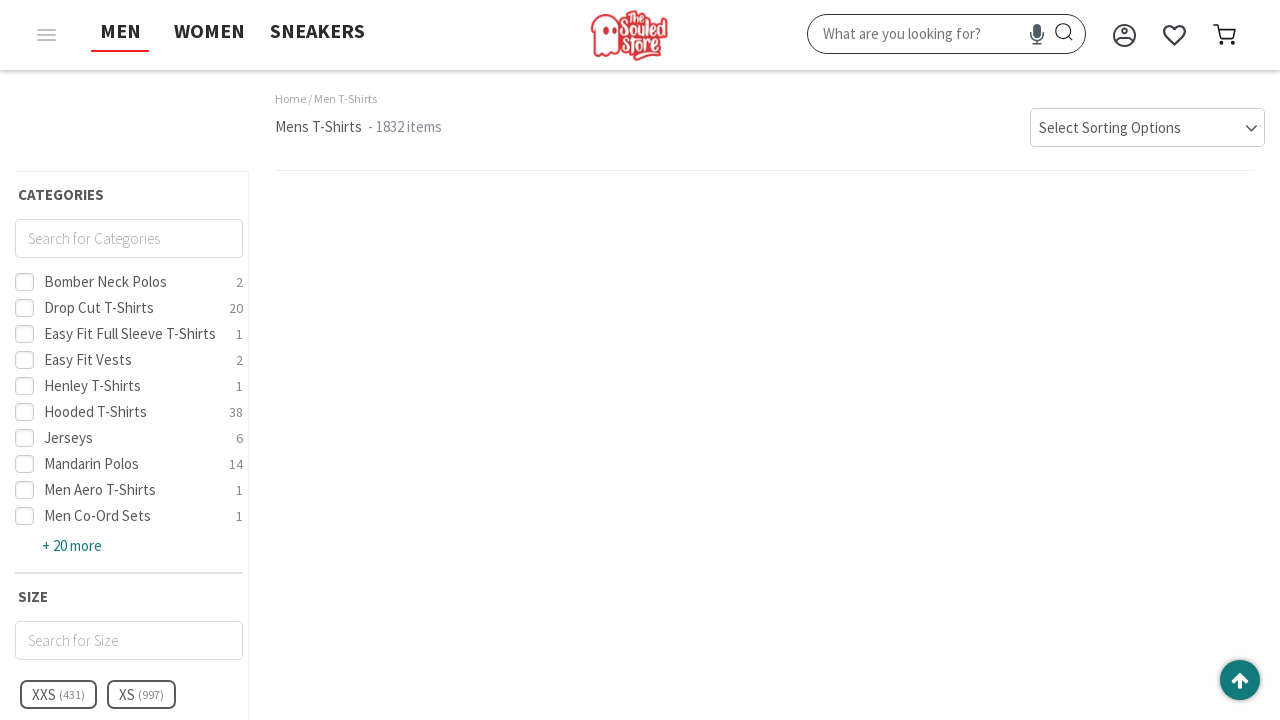

Waited for product page to fully load (networkidle)
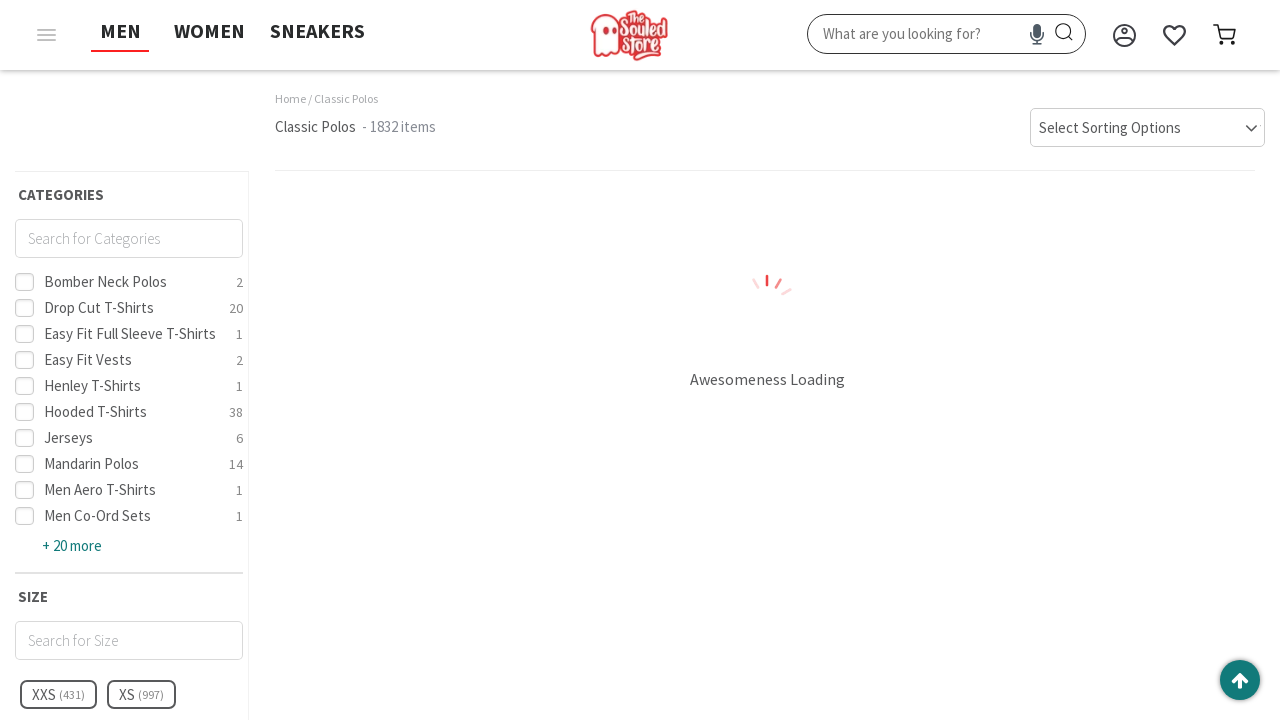

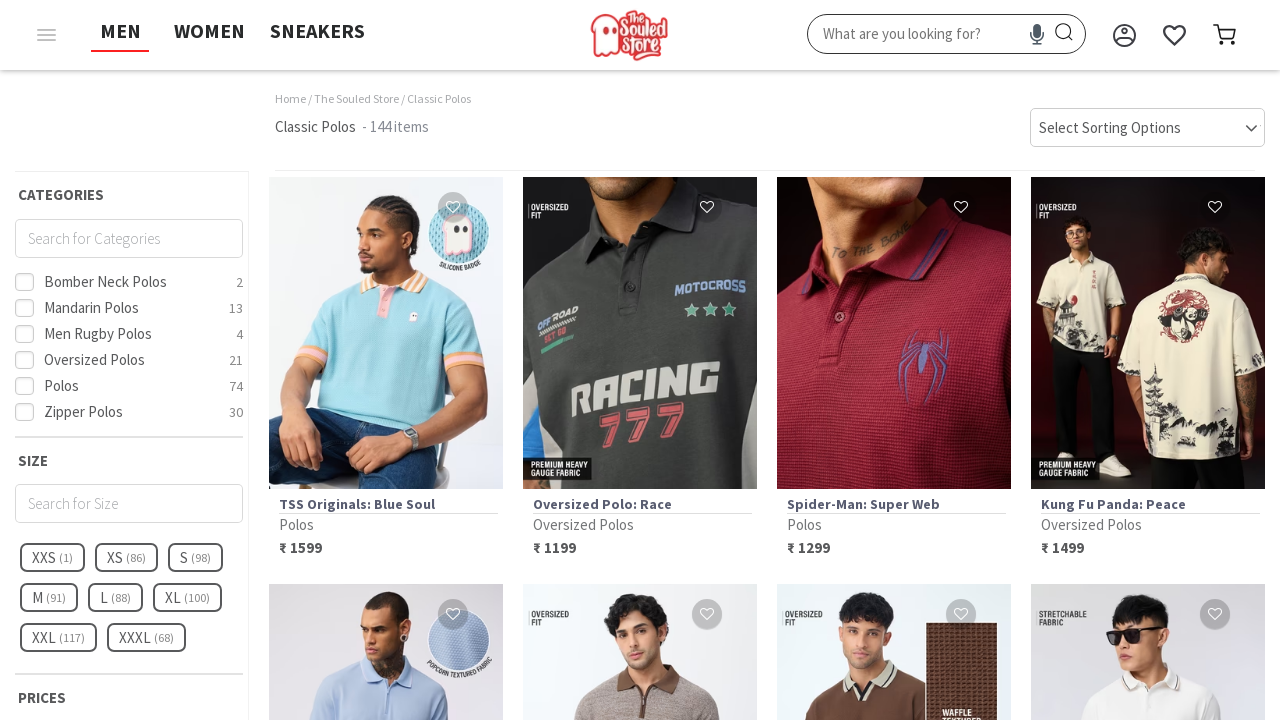